Tests UI visibility toggling, dialog/alert handling, mouse hover interactions, and iframe navigation on an automation practice page

Starting URL: https://rahulshettyacademy.com/AutomationPractice/

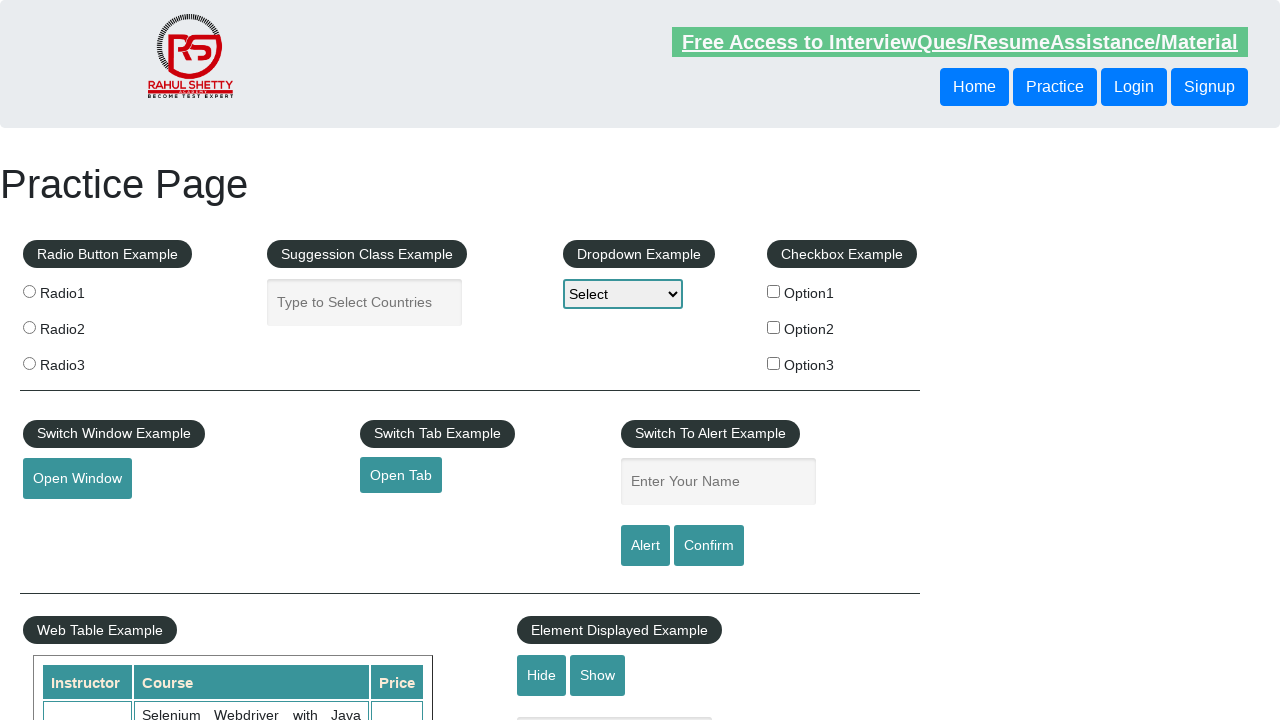

Verified text element is visible
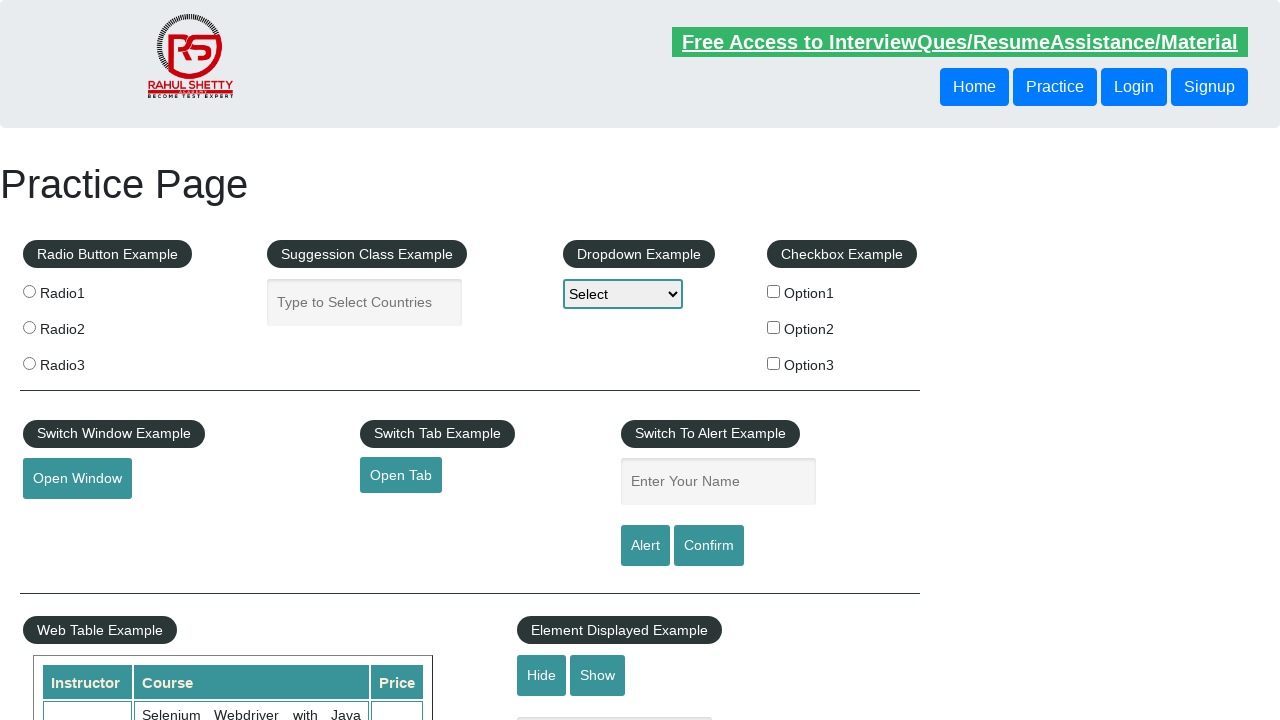

Clicked hide button to hide text element at (542, 675) on #hide-textbox
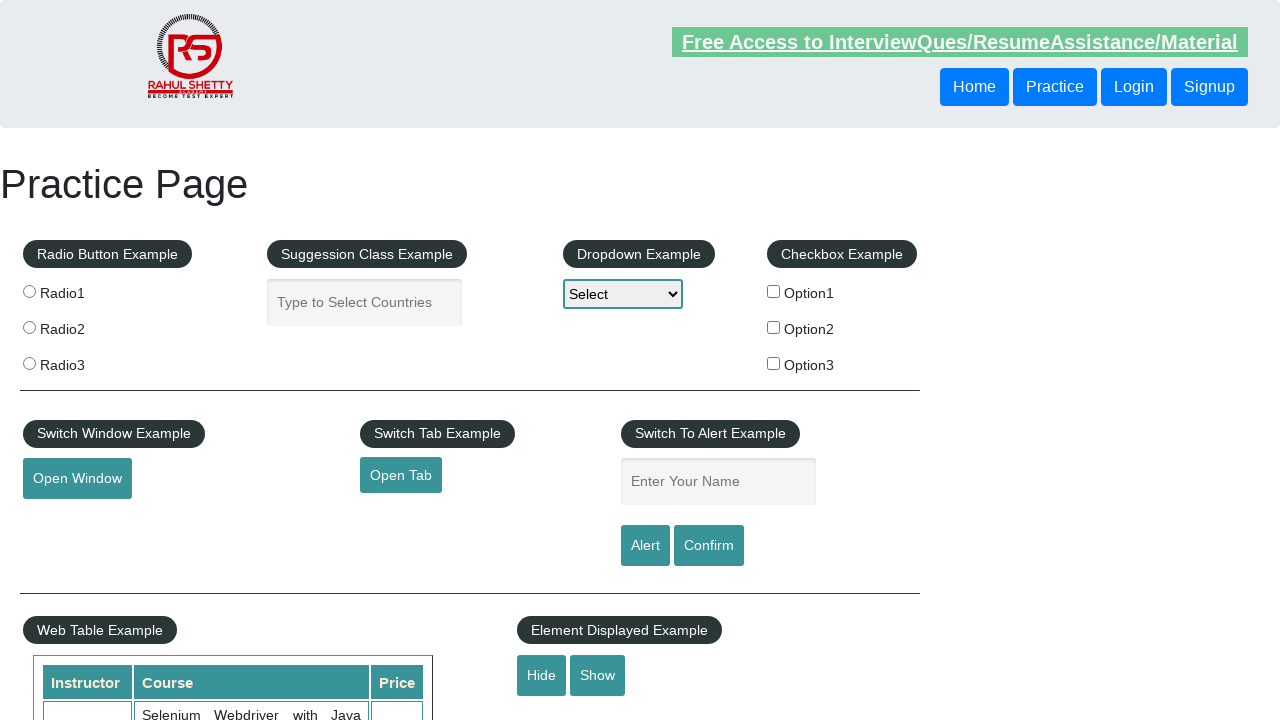

Verified text element is now hidden
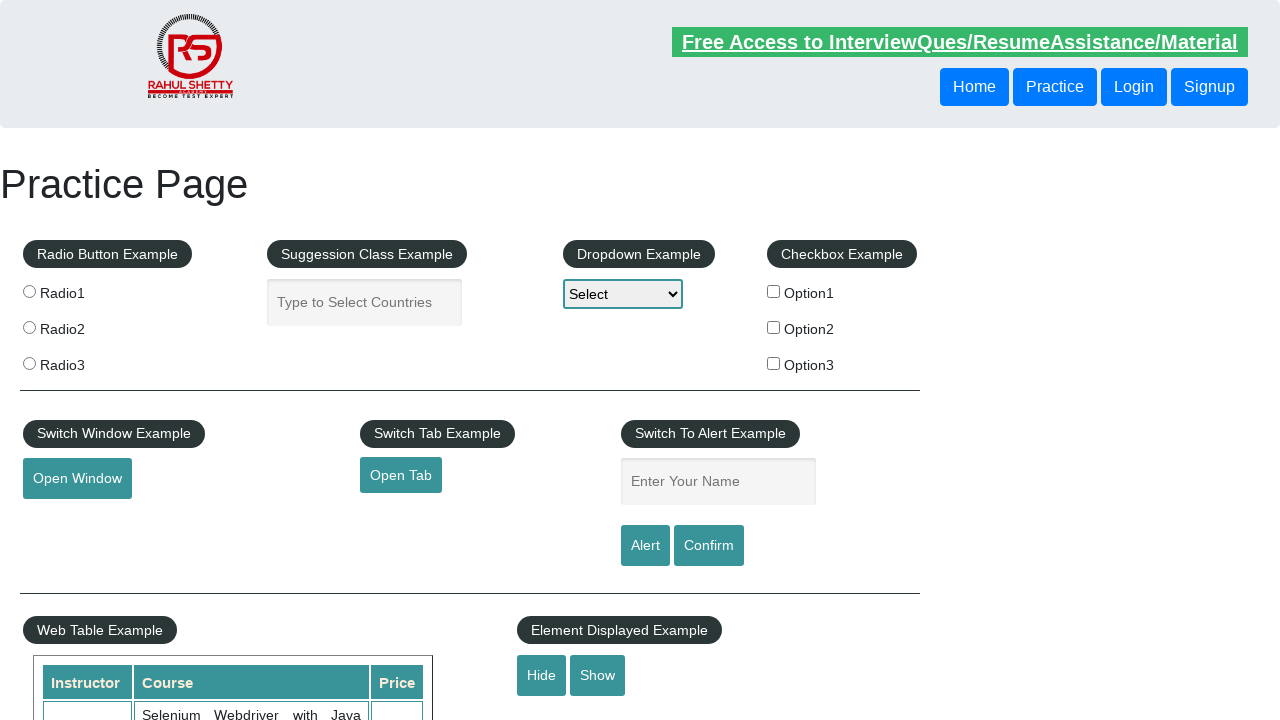

Set up dialog handler to accept alerts
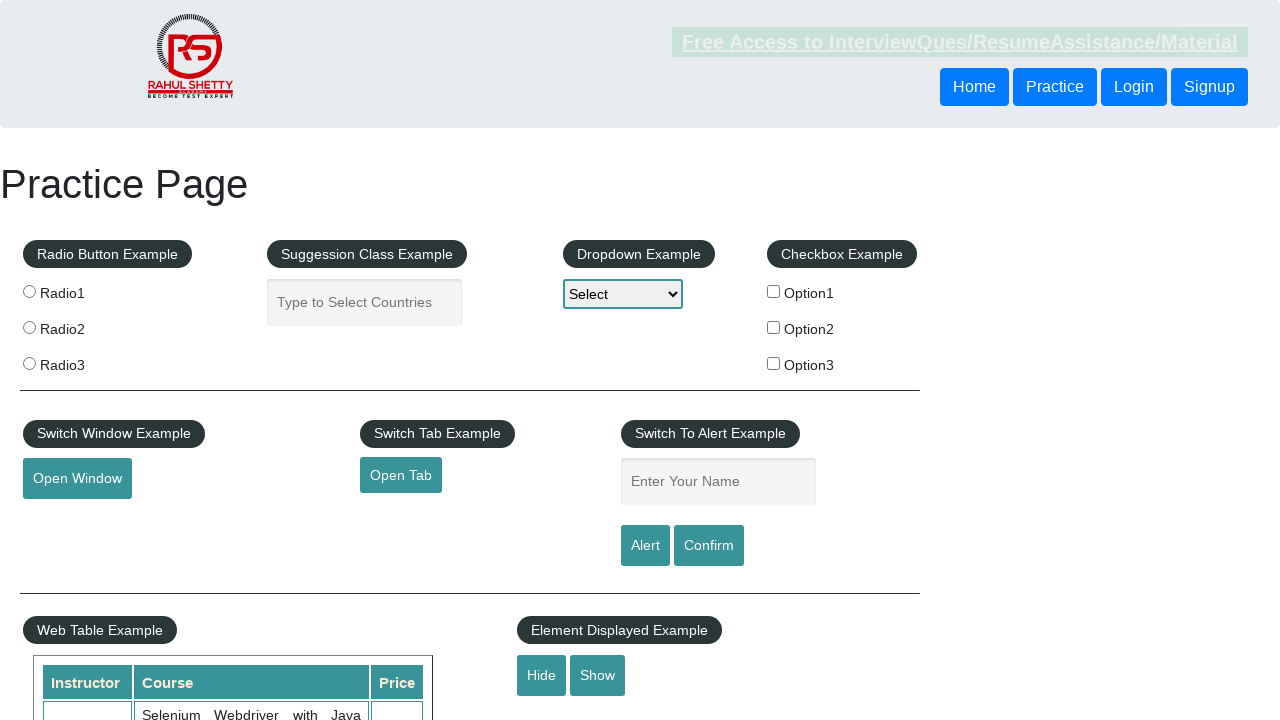

Clicked confirm button to trigger alert dialog at (709, 546) on #confirmbtn
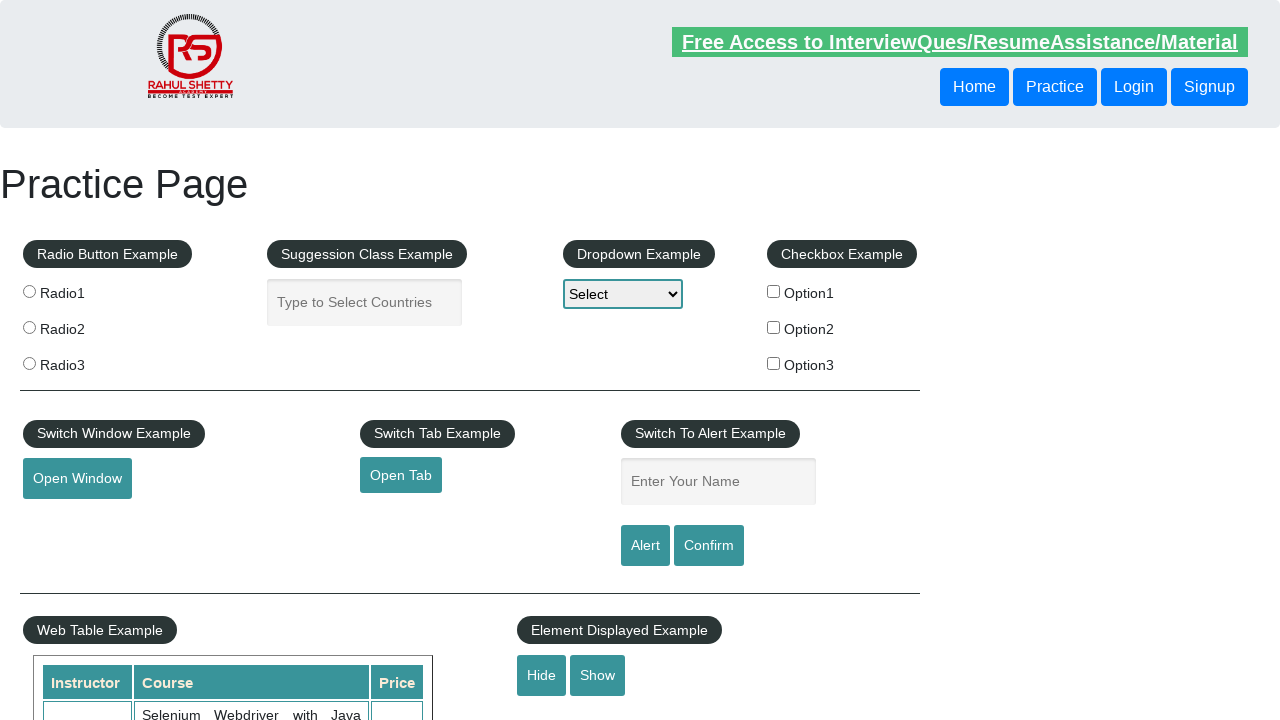

Hovered over mouse hover element at (83, 361) on #mousehover
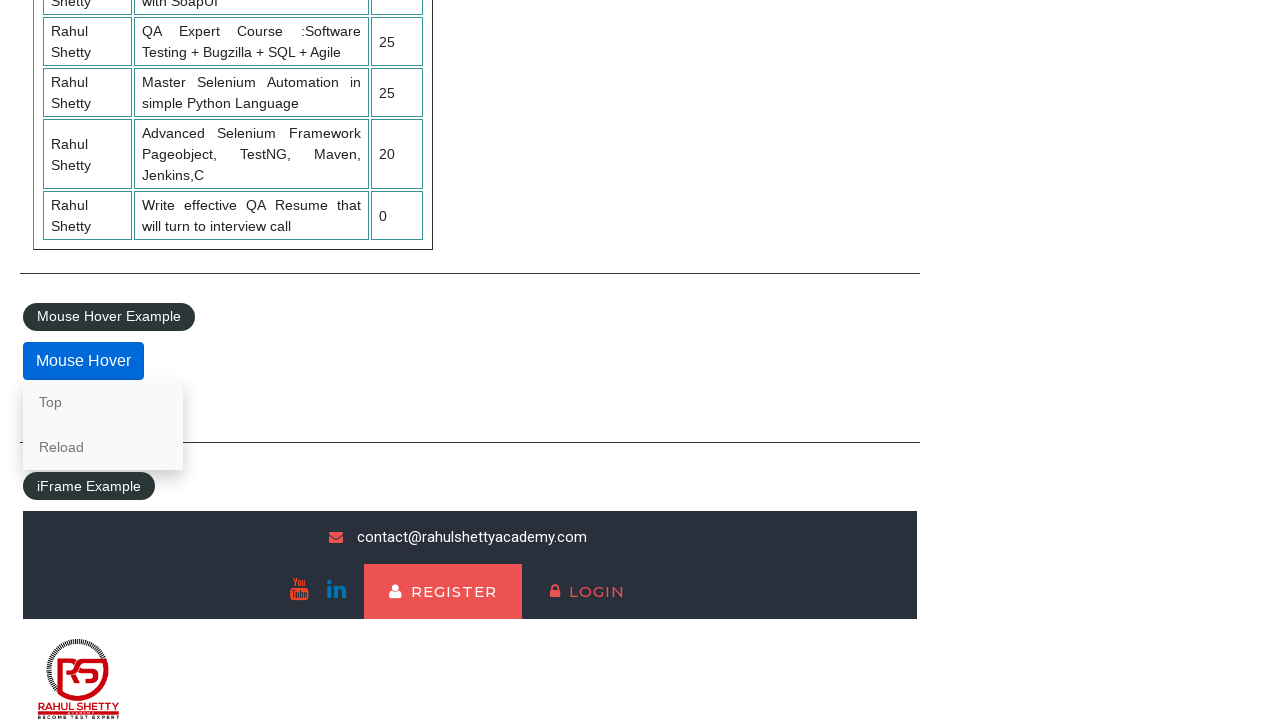

Located iframe with courses content
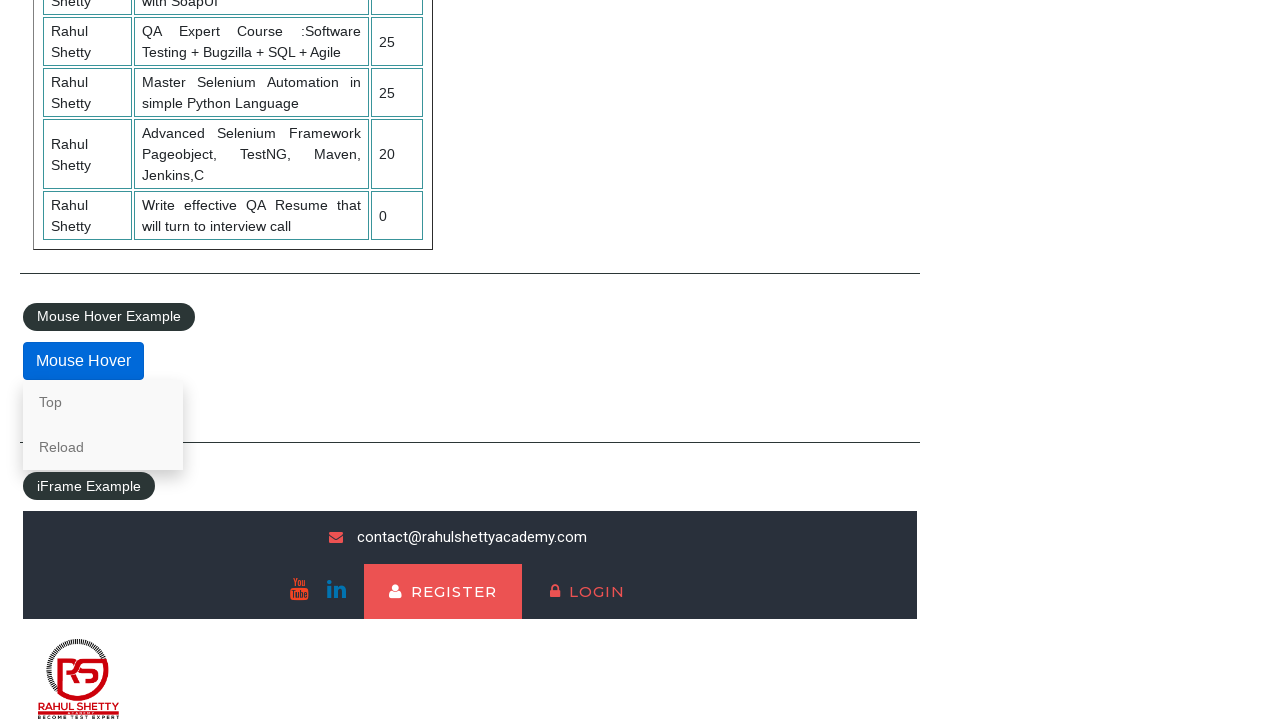

Clicked lifetime access link in iframe at (307, 675) on #courses-iframe >> internal:control=enter-frame >> li a[href*='lifetime-access']
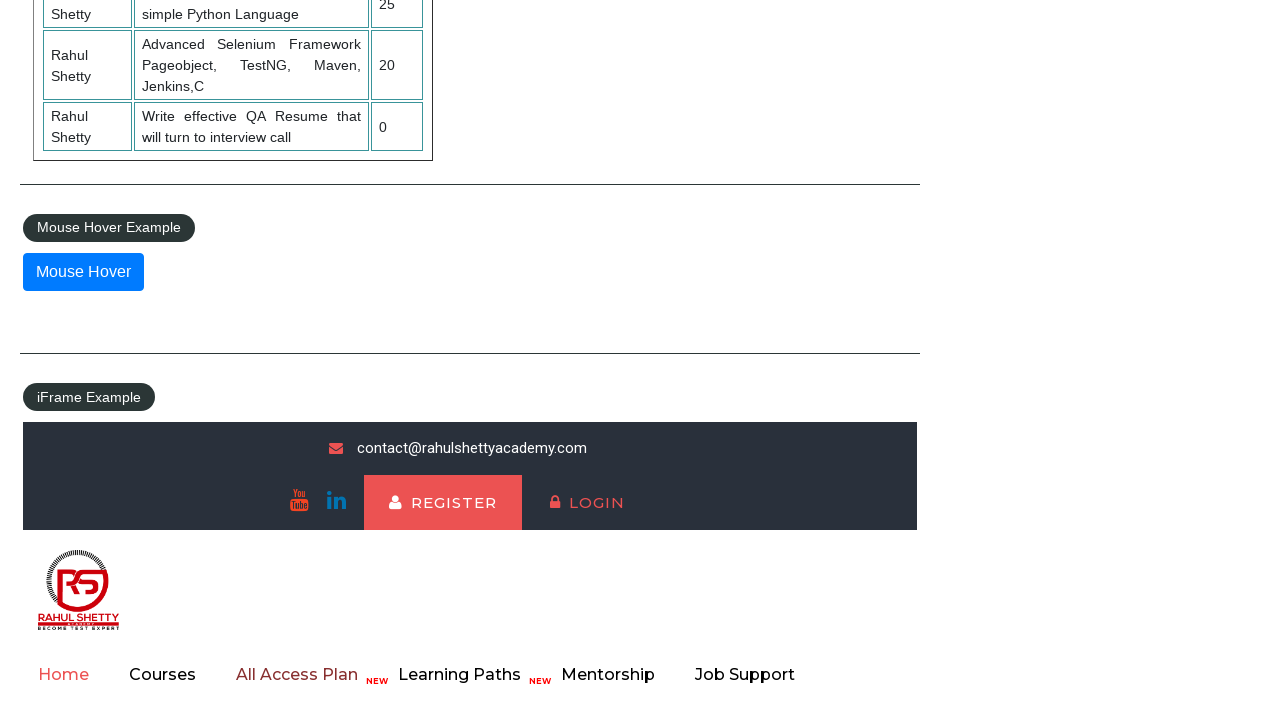

Verified text content in iframe loaded
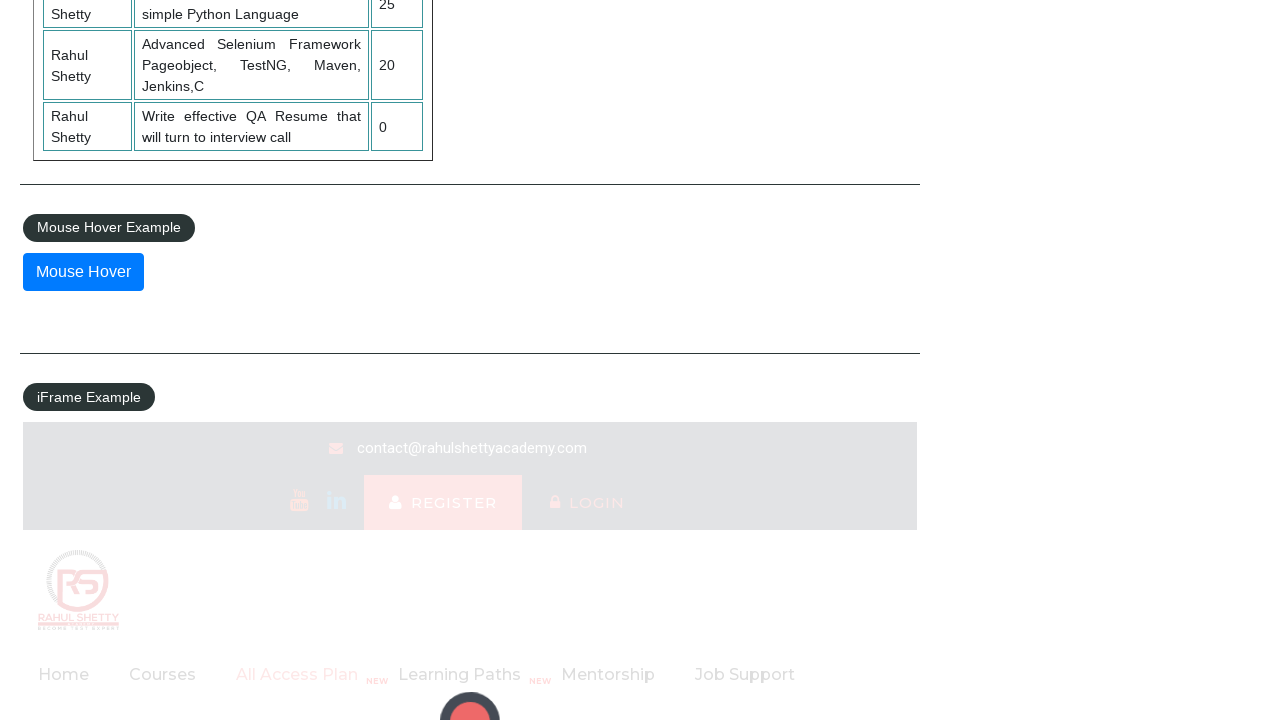

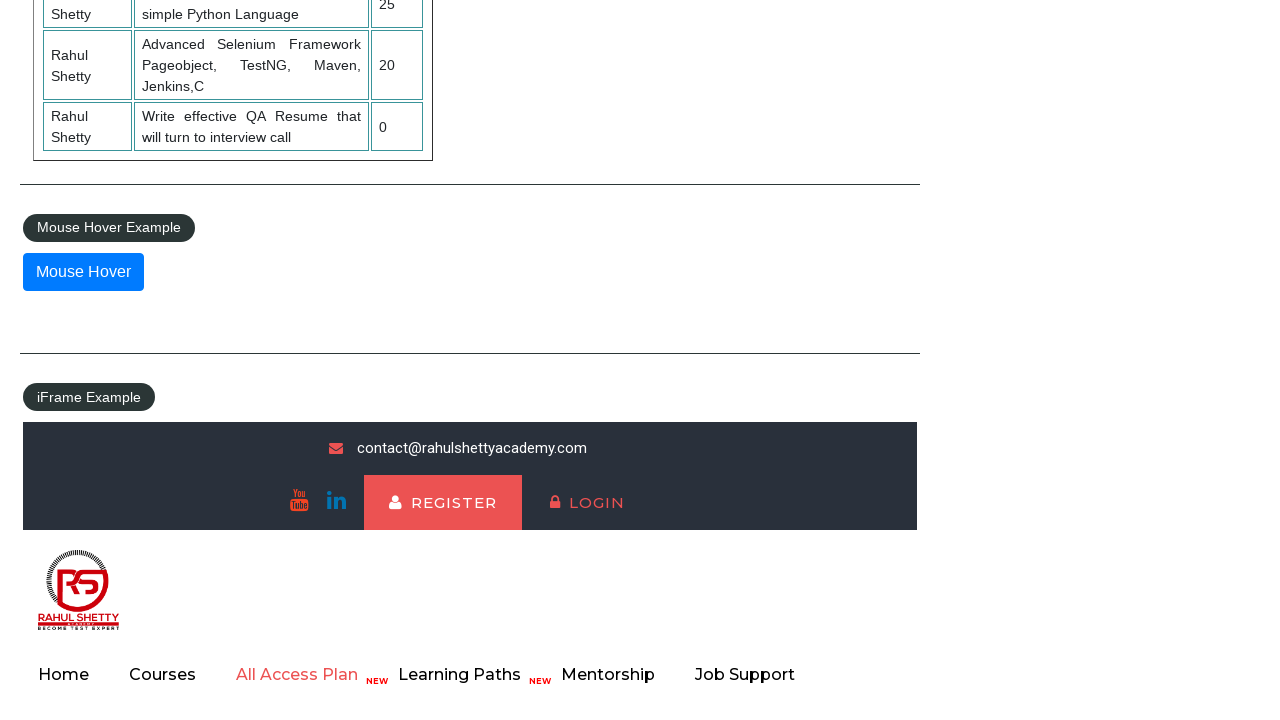